Tests the search/filter functionality on an offers page by entering "Mango" in the search field and verifying the filtered results

Starting URL: https://rahulshettyacademy.com/seleniumPractise/#/offers

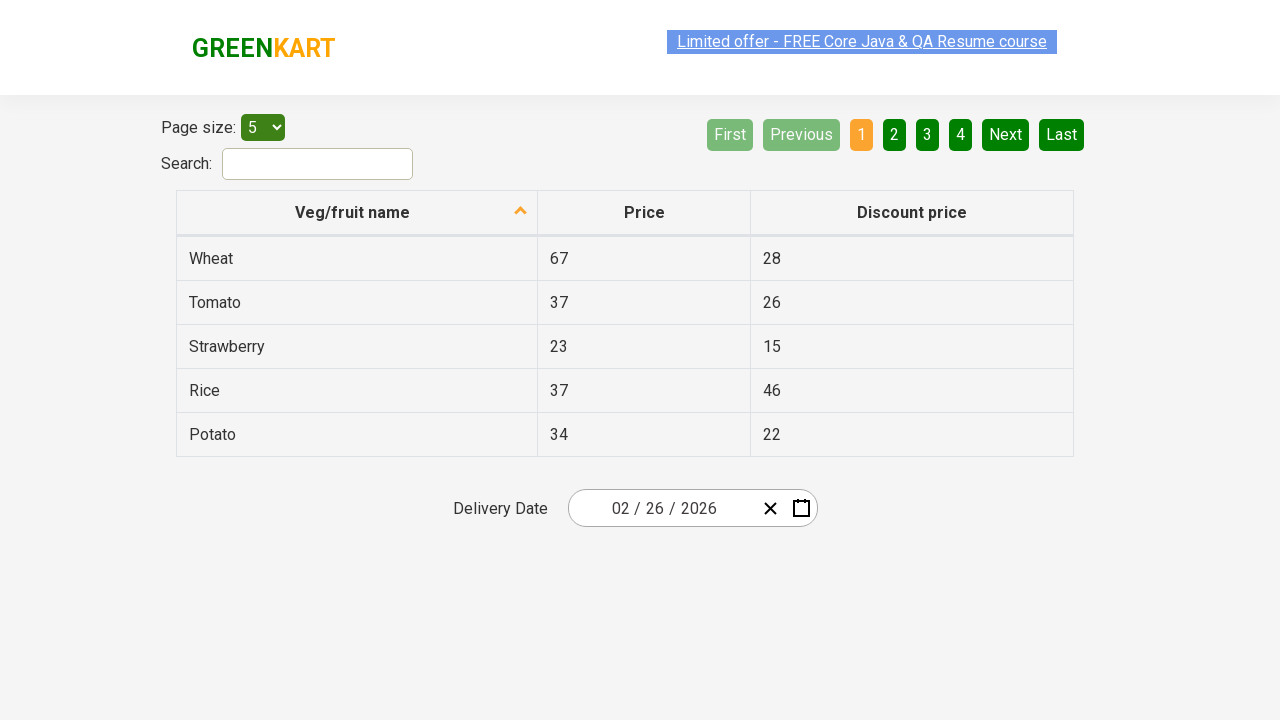

Entered 'Mango' in the search filter field on #search-field
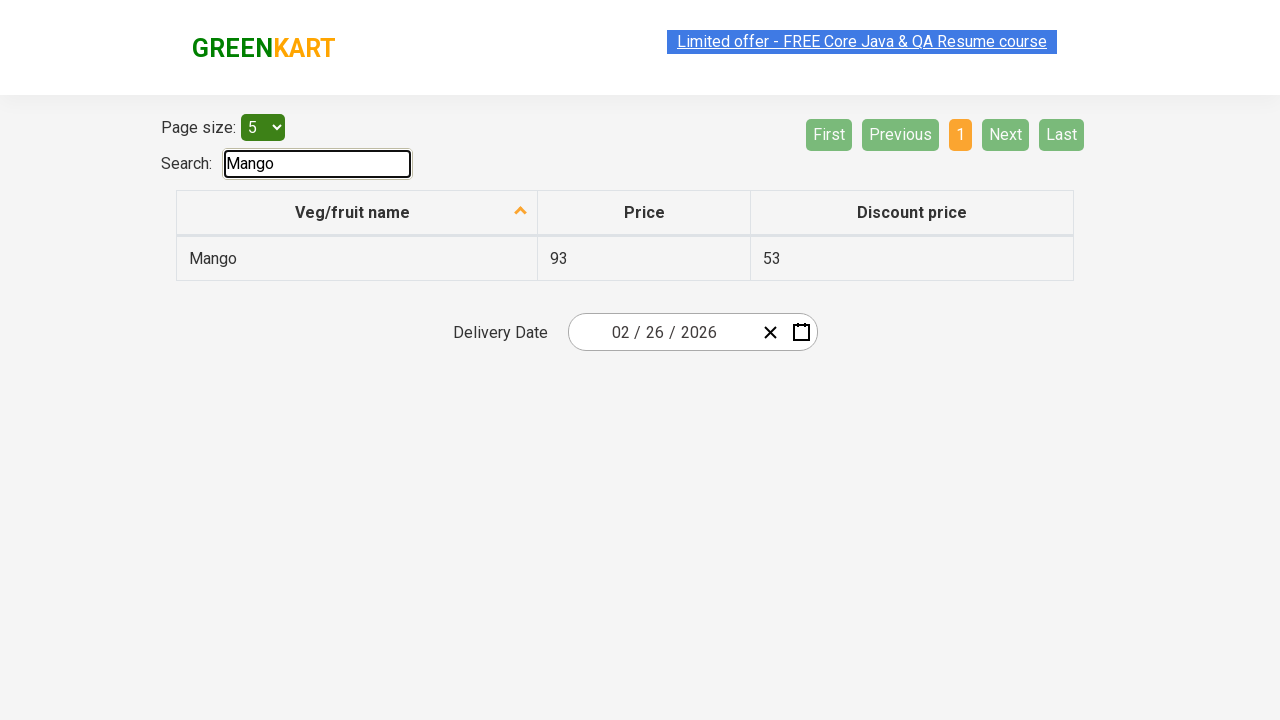

Waited 500ms for filter to apply
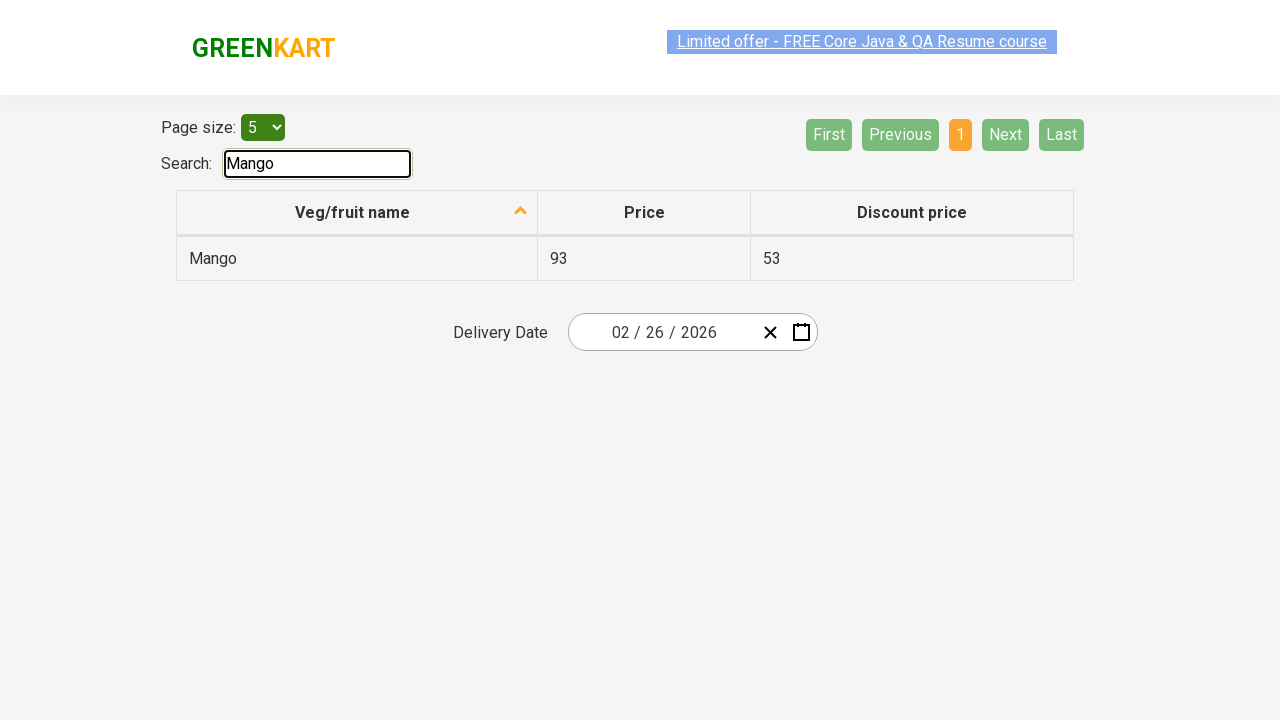

Located all filtered result items in the table
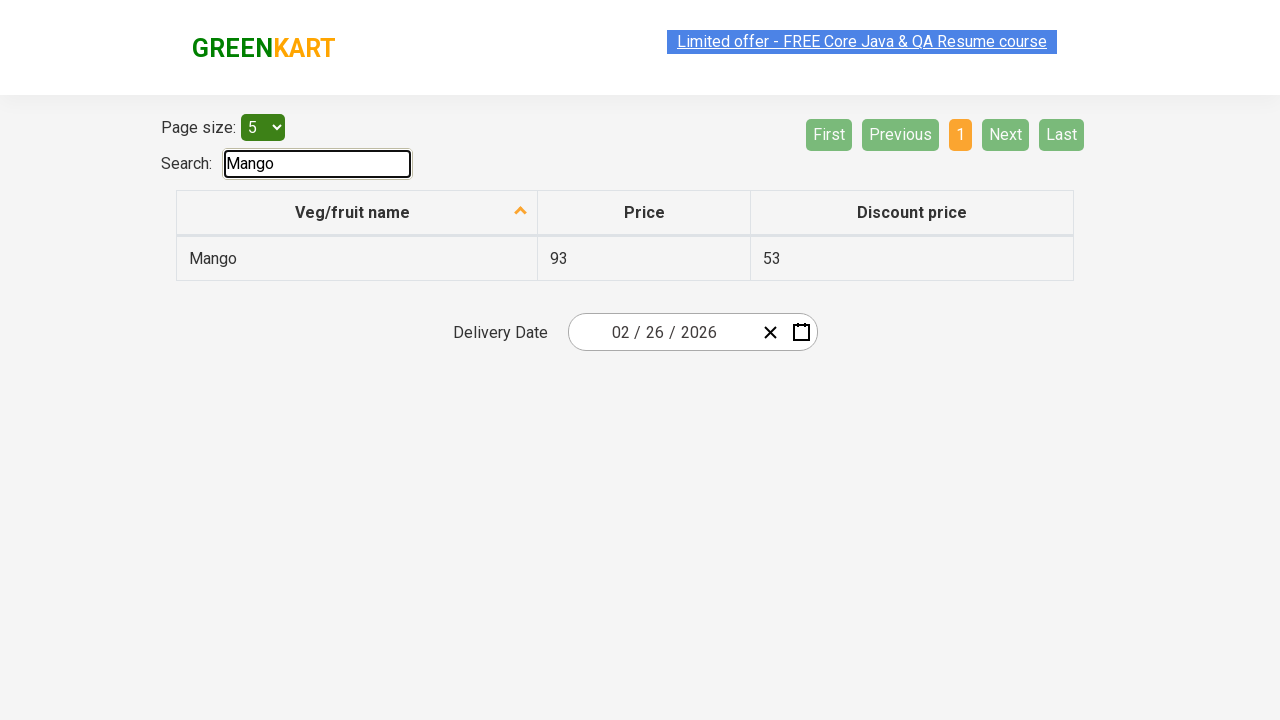

Retrieved text content from filtered item: 'Mango'
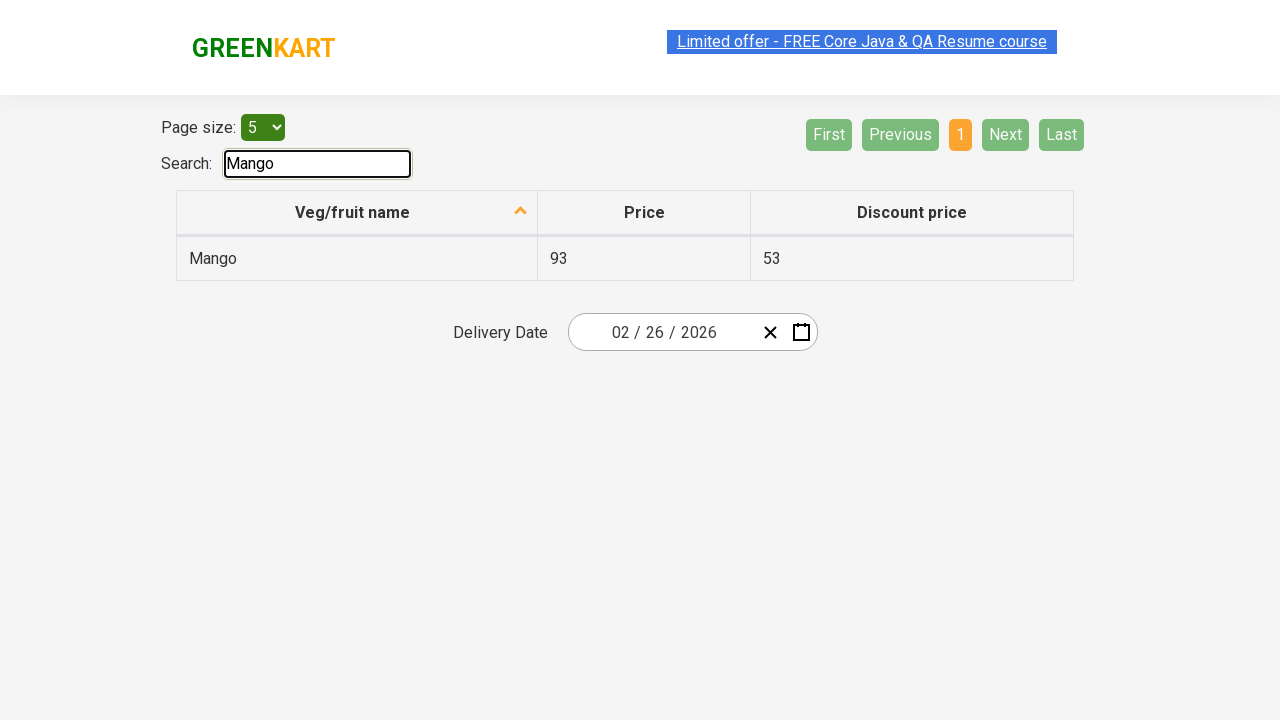

Verified 'Mango' is present in filtered result: 'Mango'
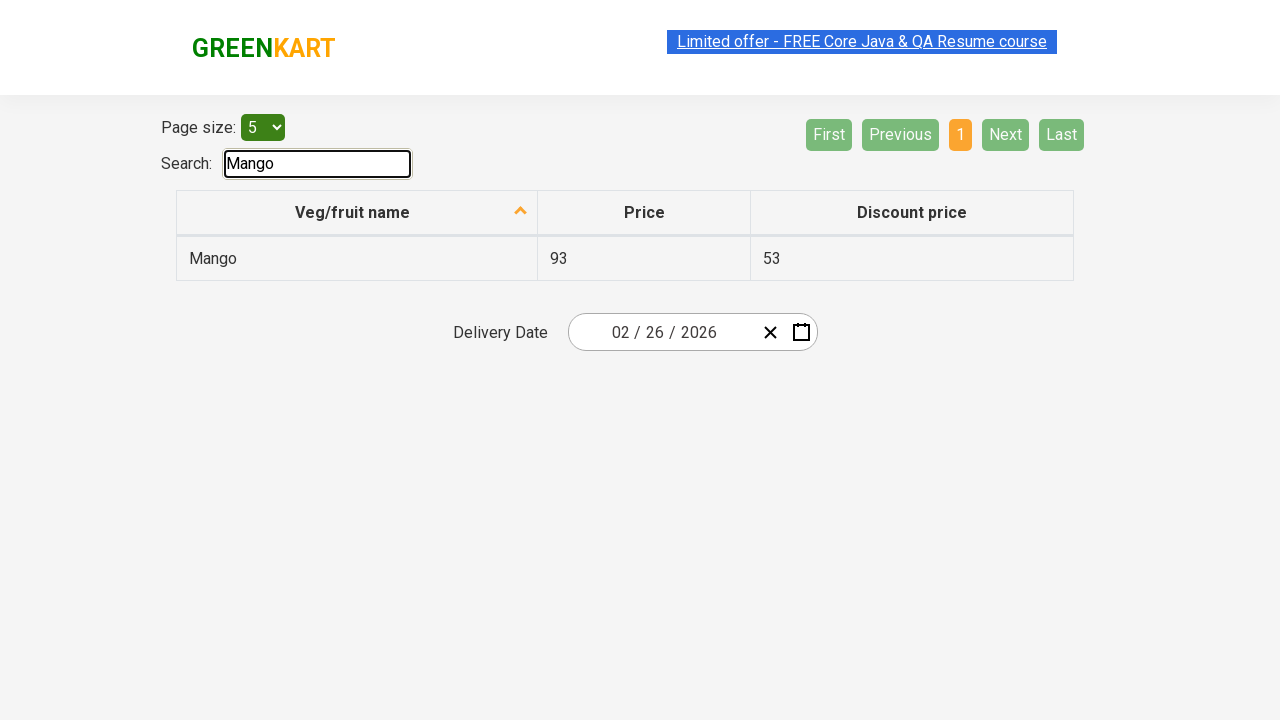

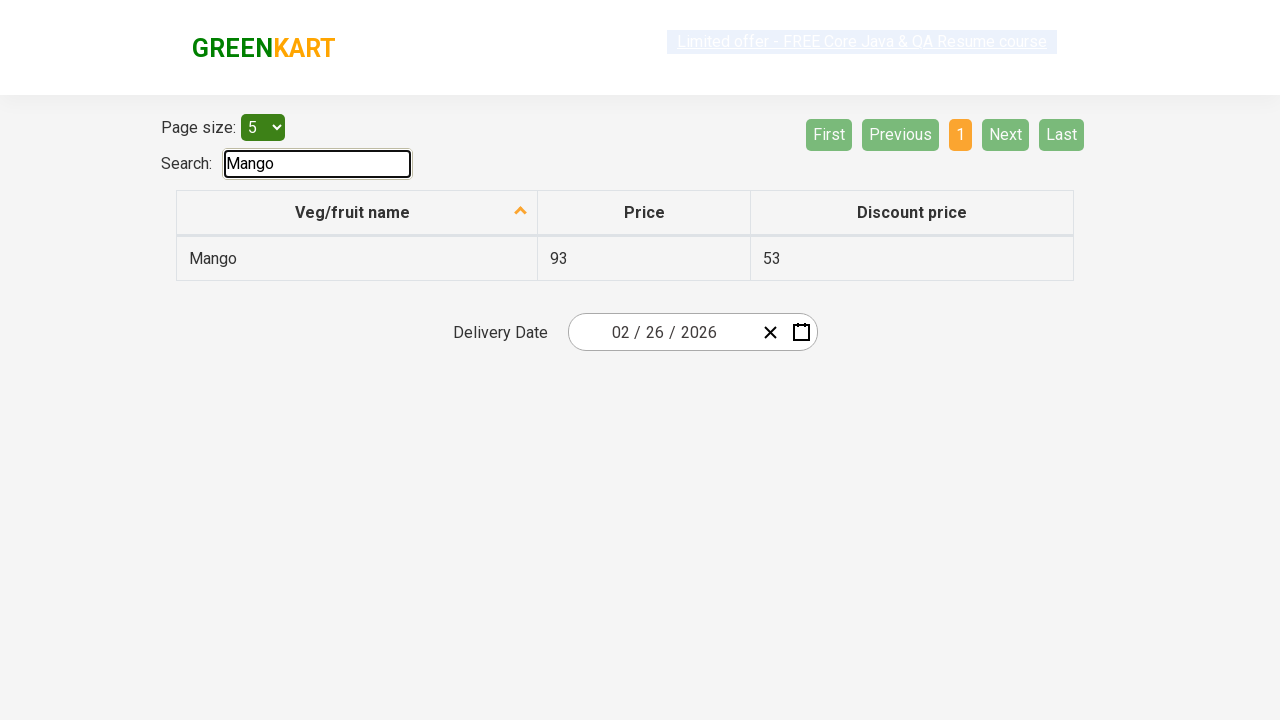